Navigates to KEXP radio station's playlist page and verifies the page loads successfully

Starting URL: https://www.kexp.org/playlist/

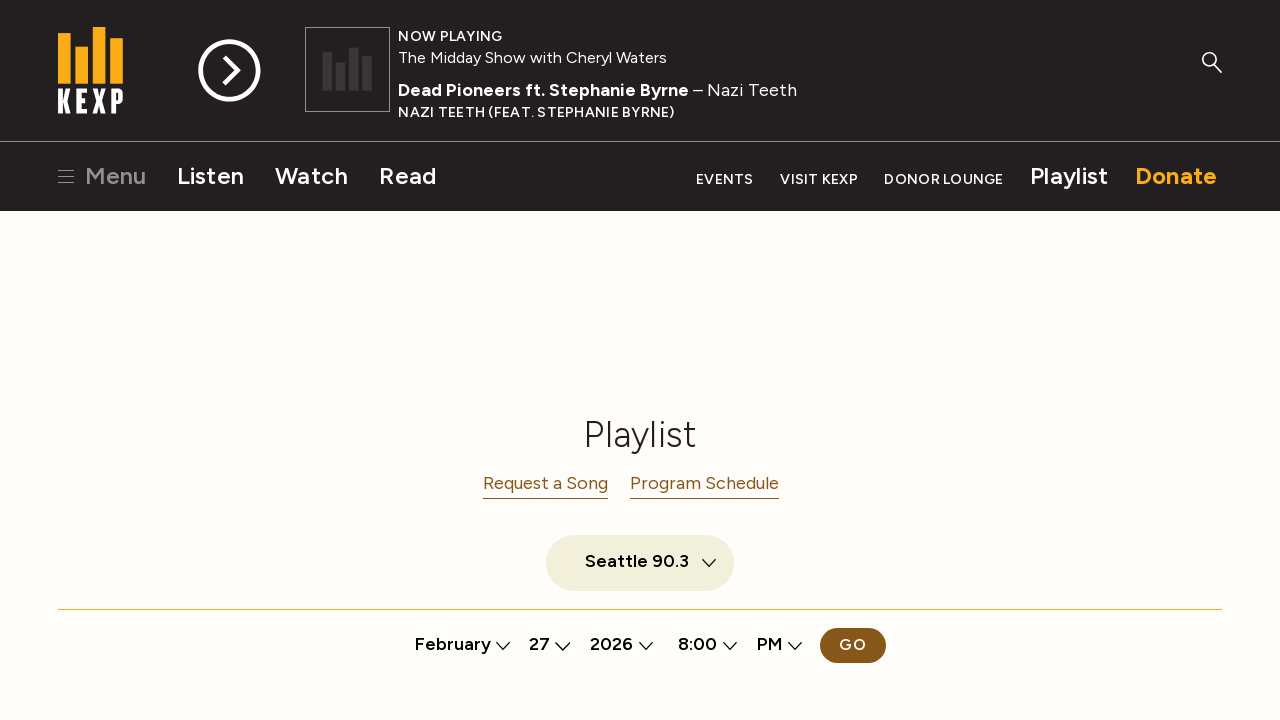

Navigated to KEXP radio station playlist page
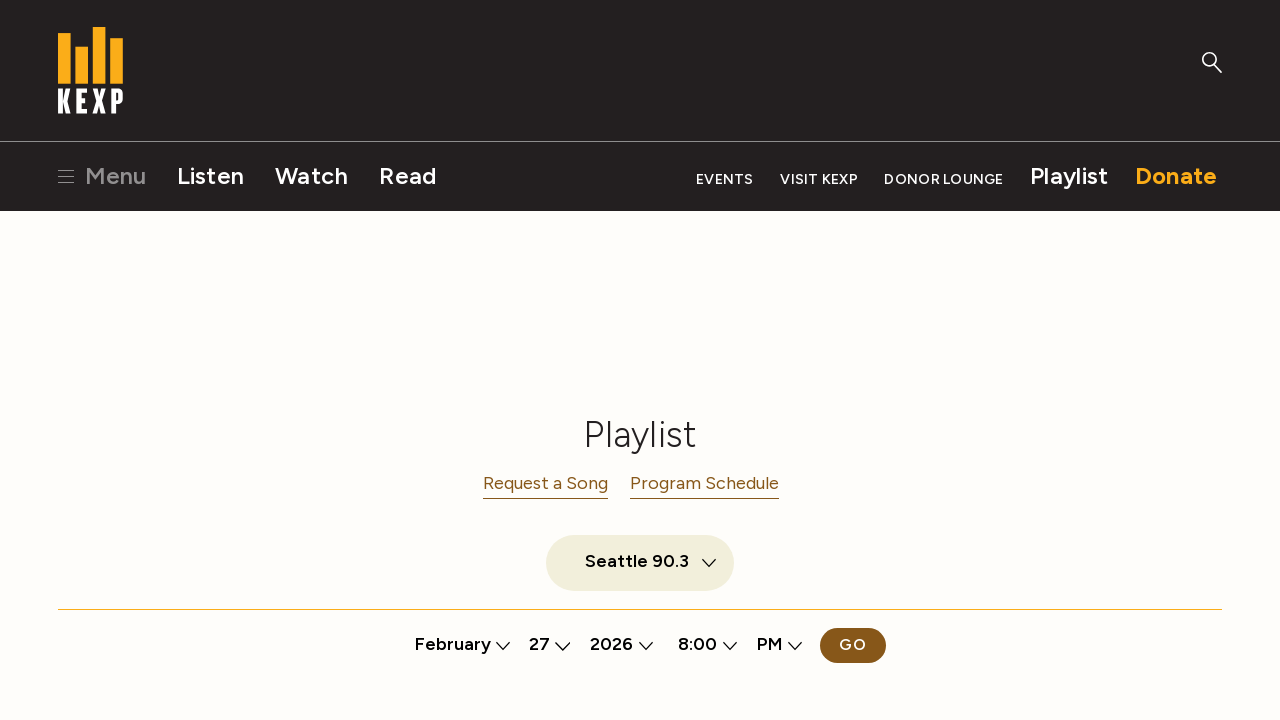

Playlist page DOM content loaded
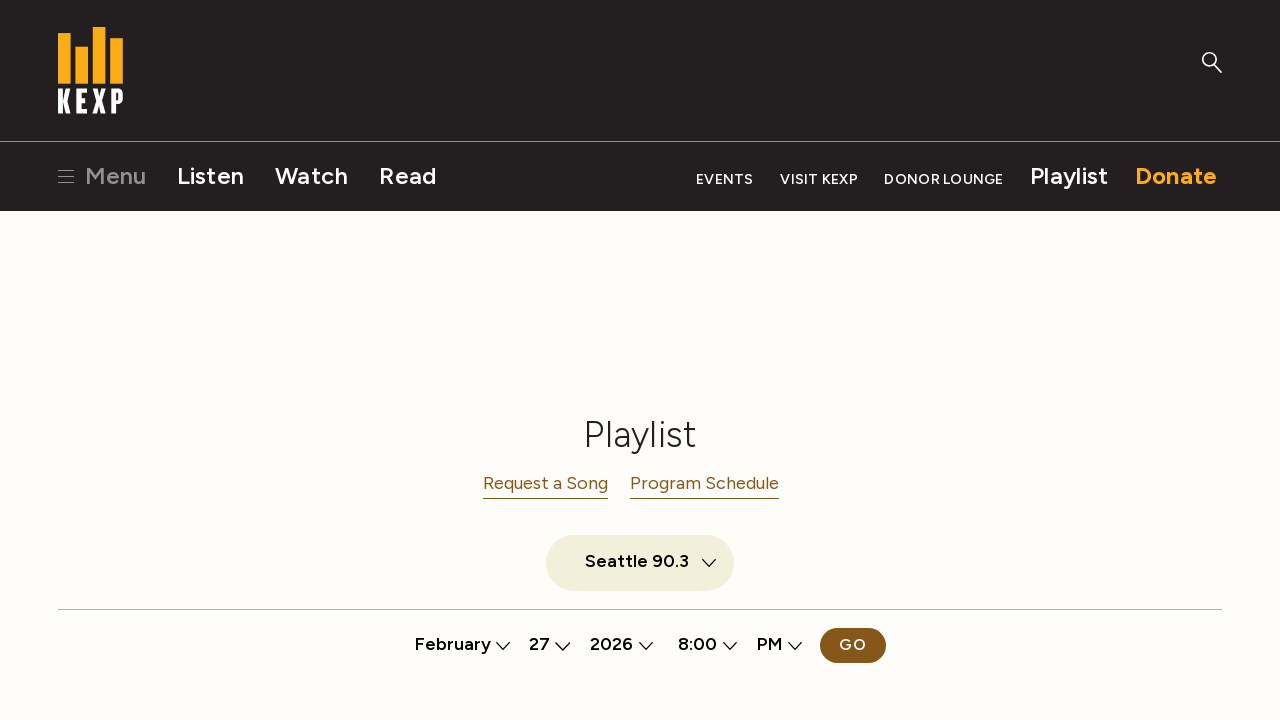

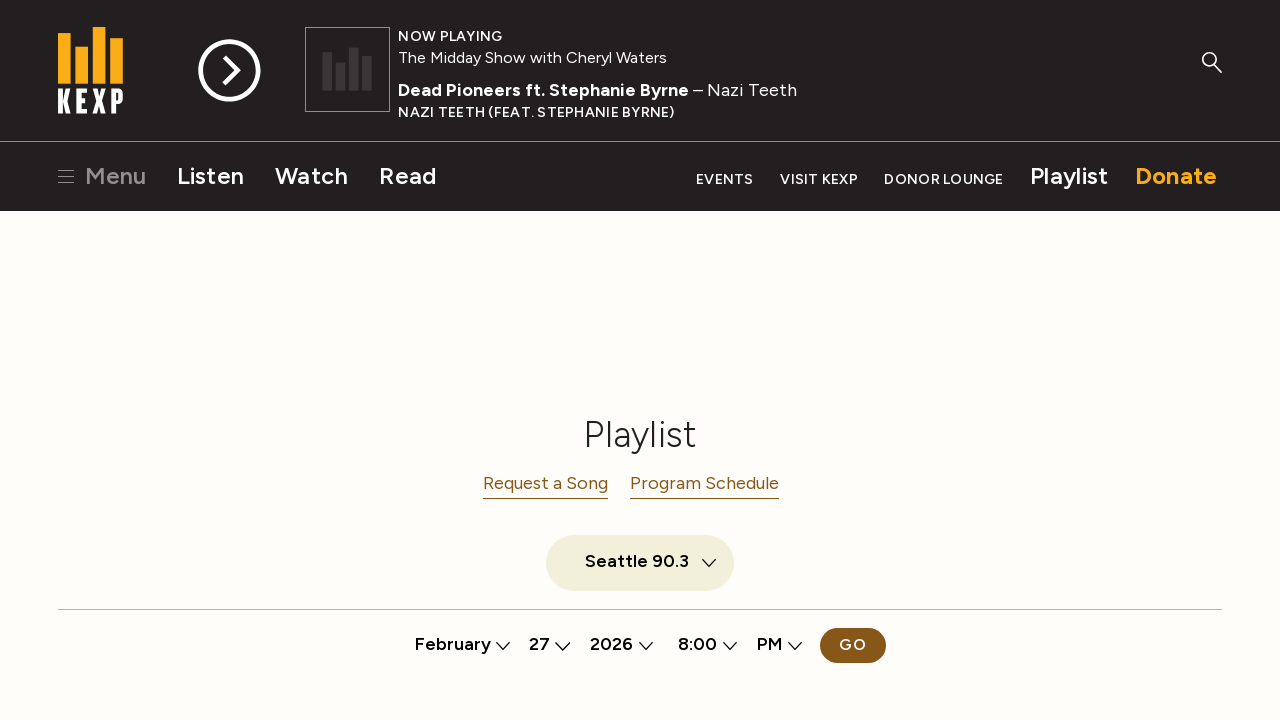